Tests alert handling functionality by triggering an alert dialog and accepting it

Starting URL: https://demo.automationtesting.in/Alerts.html

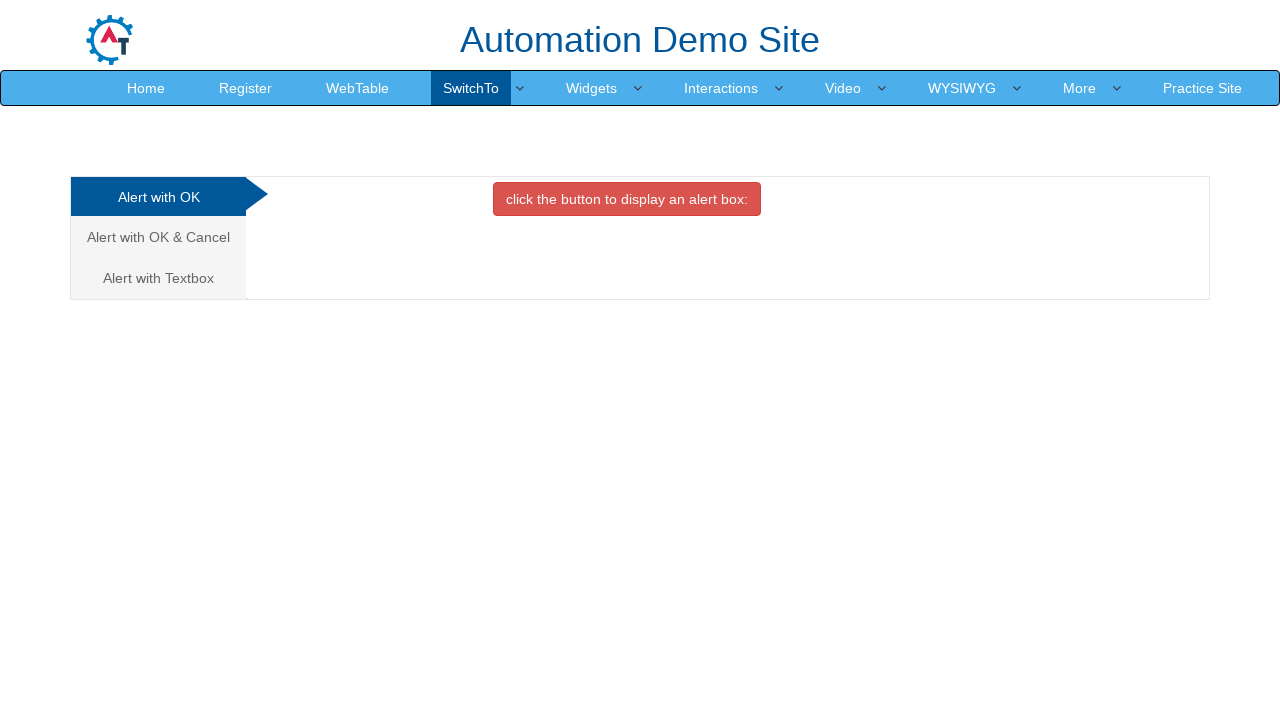

Clicked button to trigger alert dialog at (627, 199) on xpath=//div[@class='tab-content']//child::button
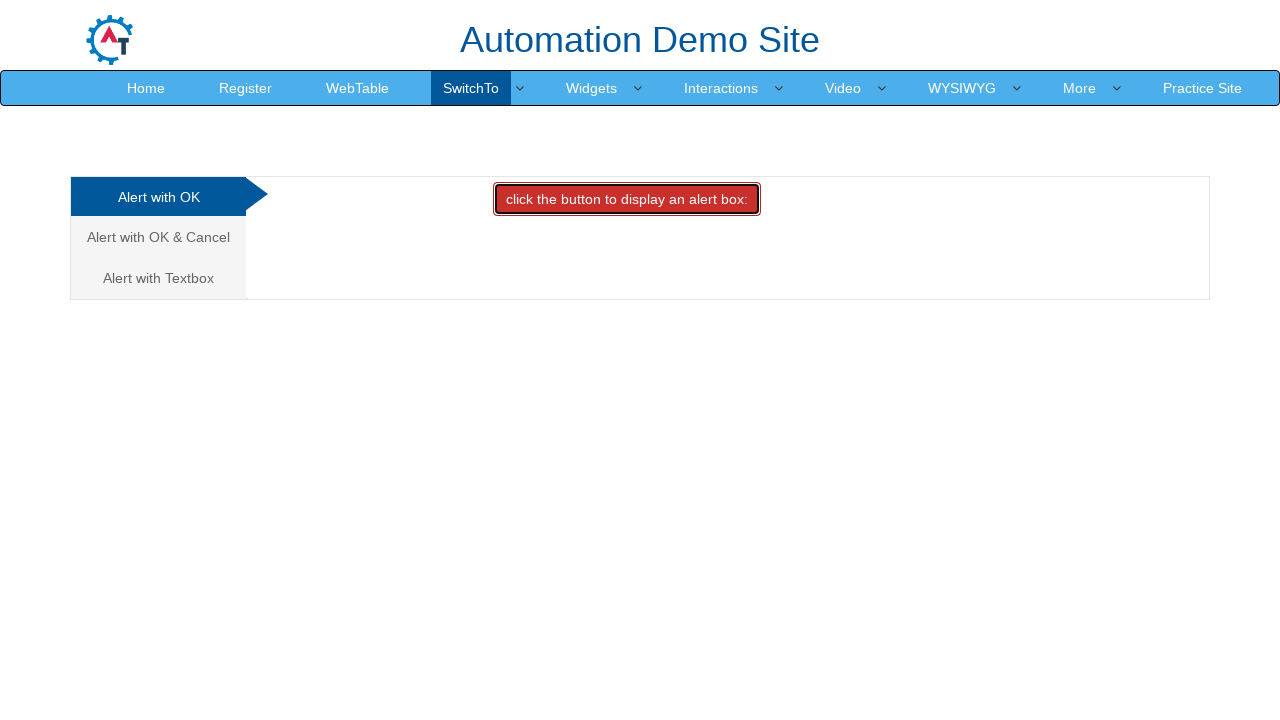

Set up dialog handler to accept alerts
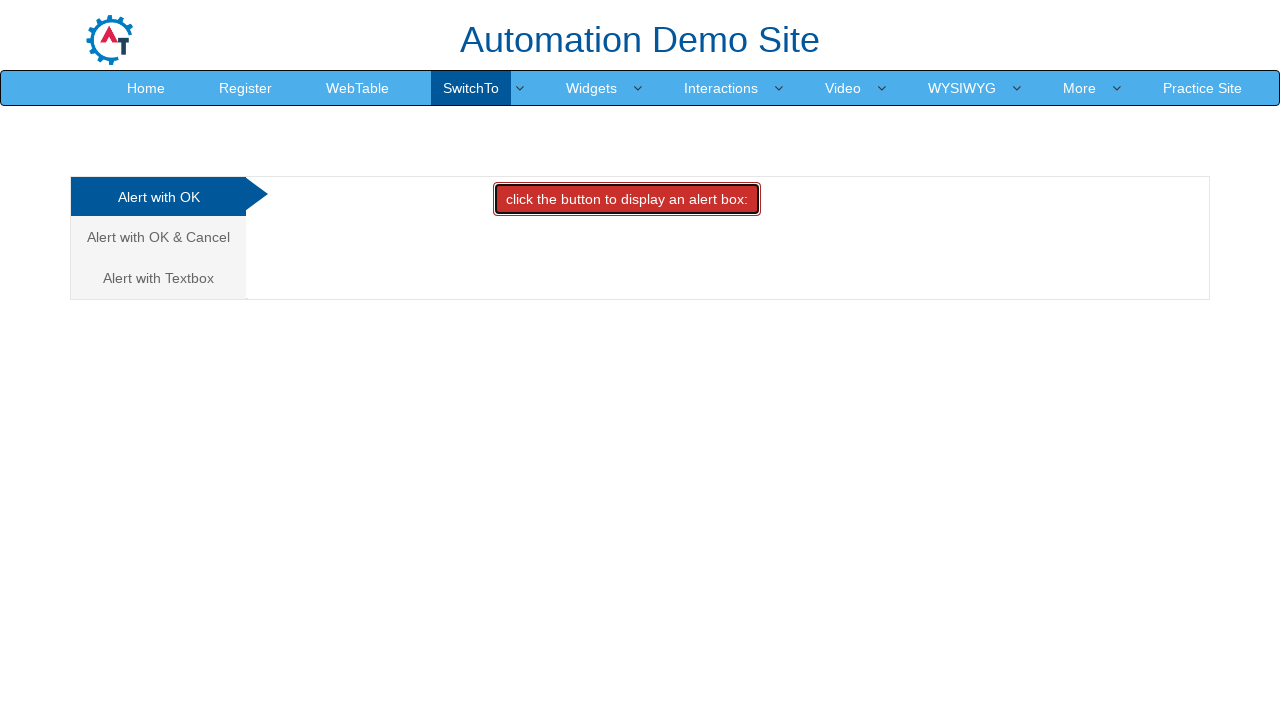

Retrieved page title: Alerts
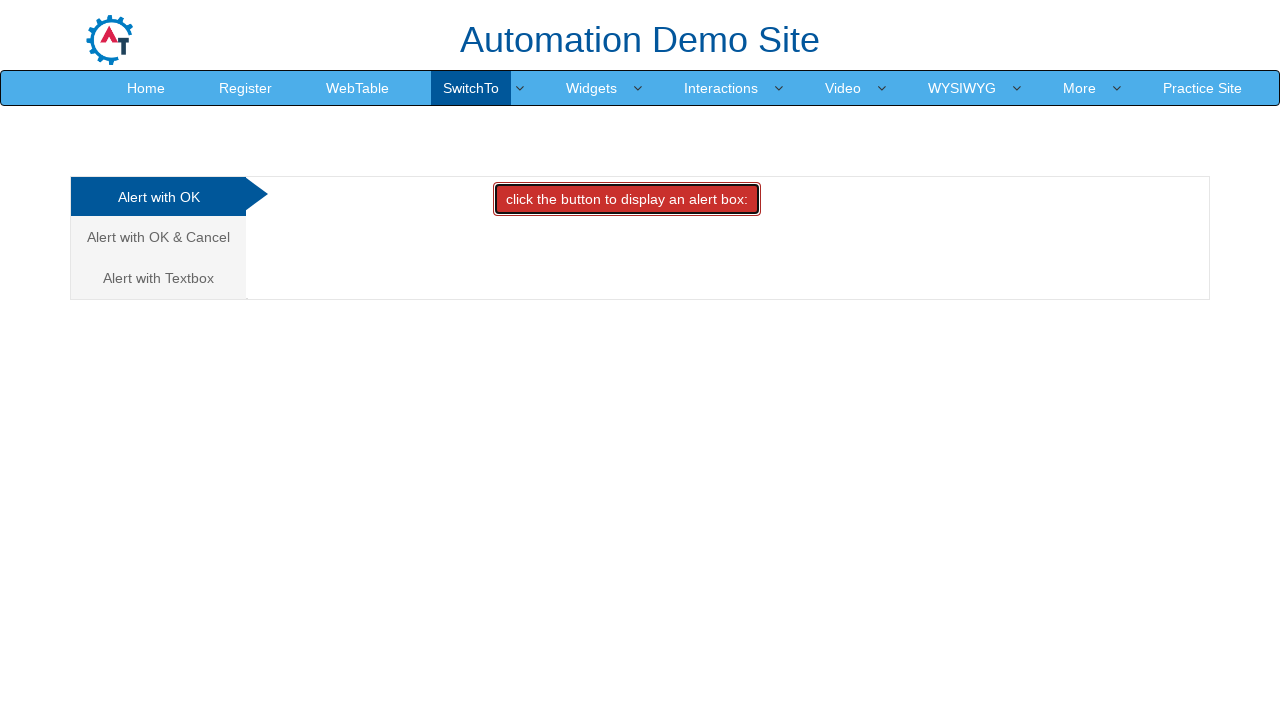

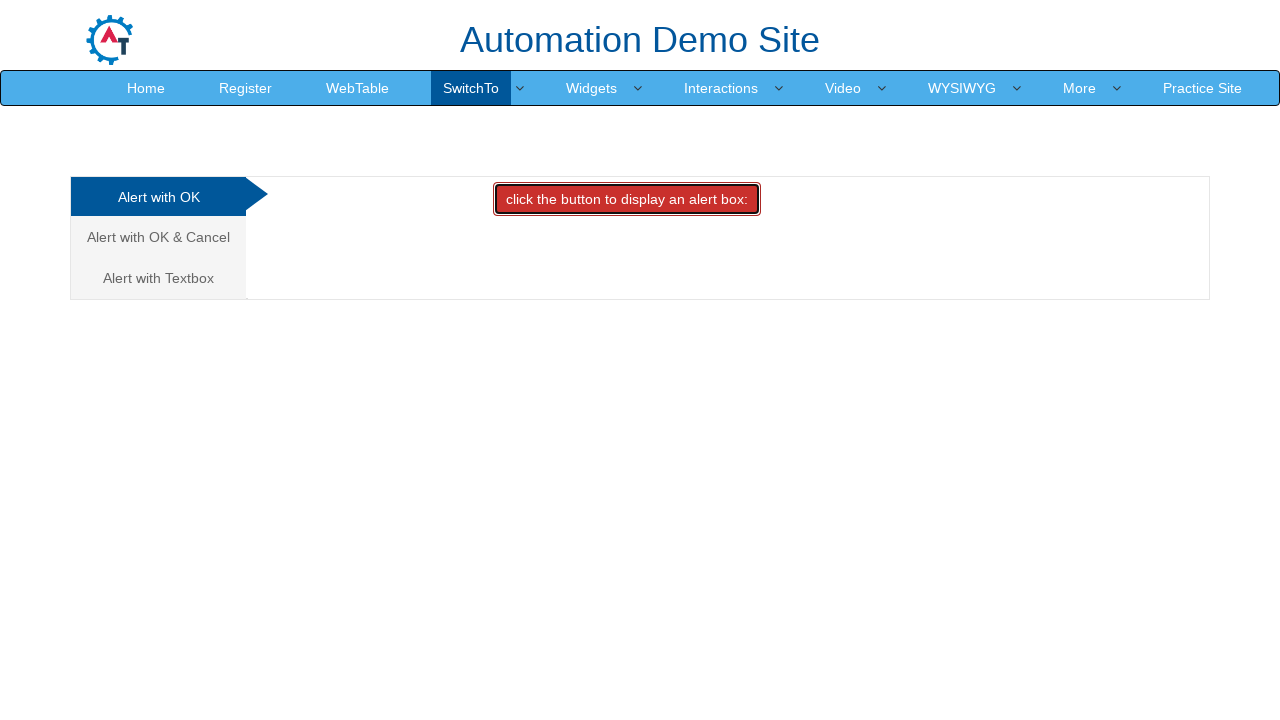